Tests the Reset functionality by setting cookies to true, clicking Reset, and verifying all cats are listed

Starting URL: https://cs1632.appspot.com/

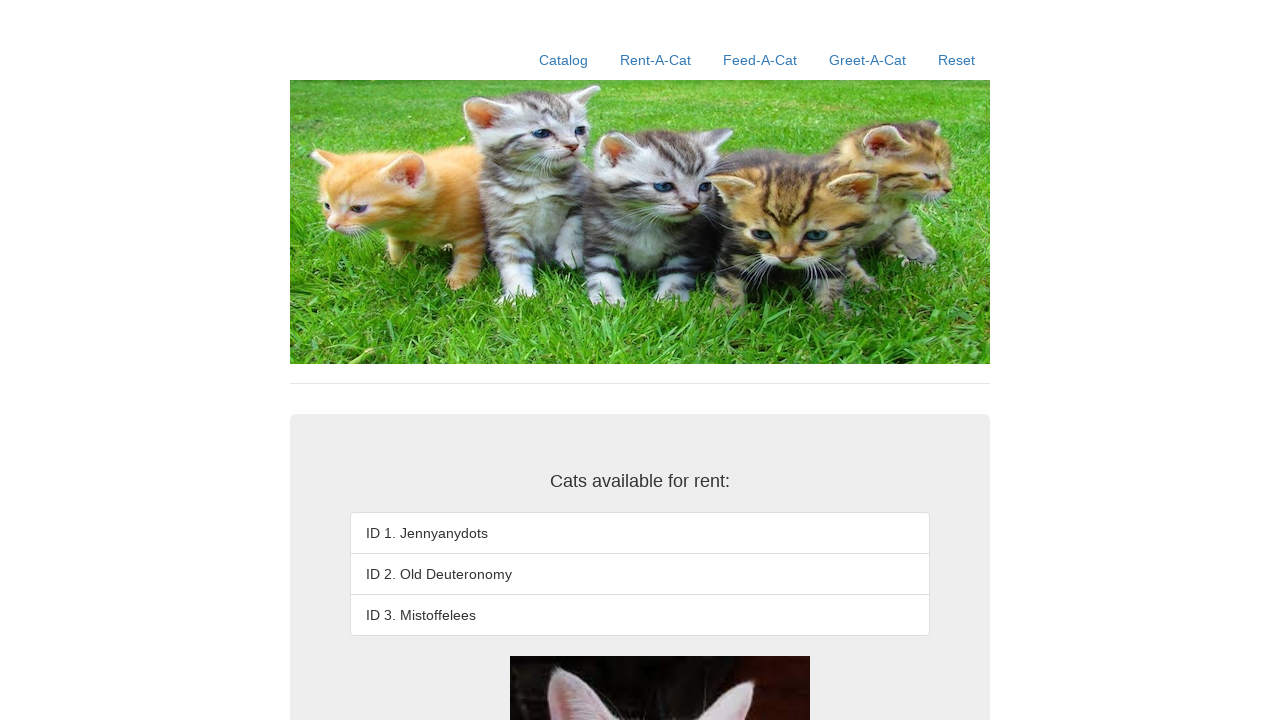

Set cookies 1, 2, and 3 to true (rented state)
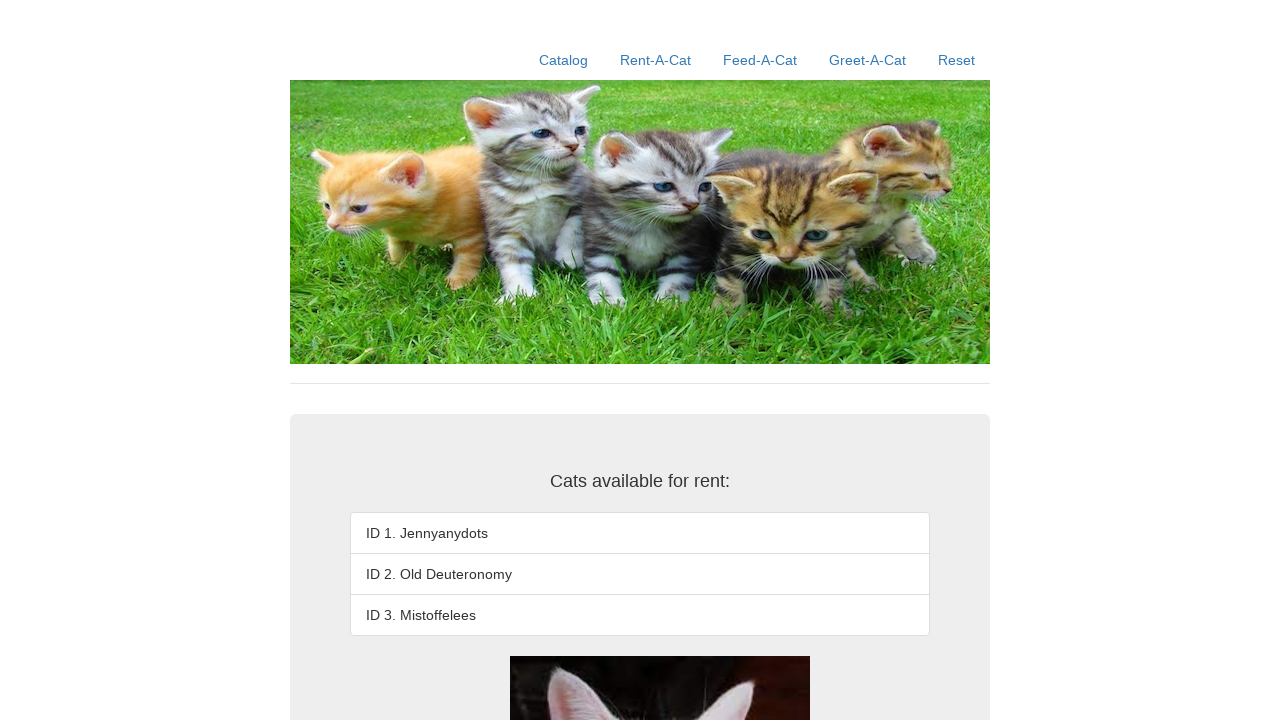

Clicked Reset link at (956, 60) on a:has-text('Reset')
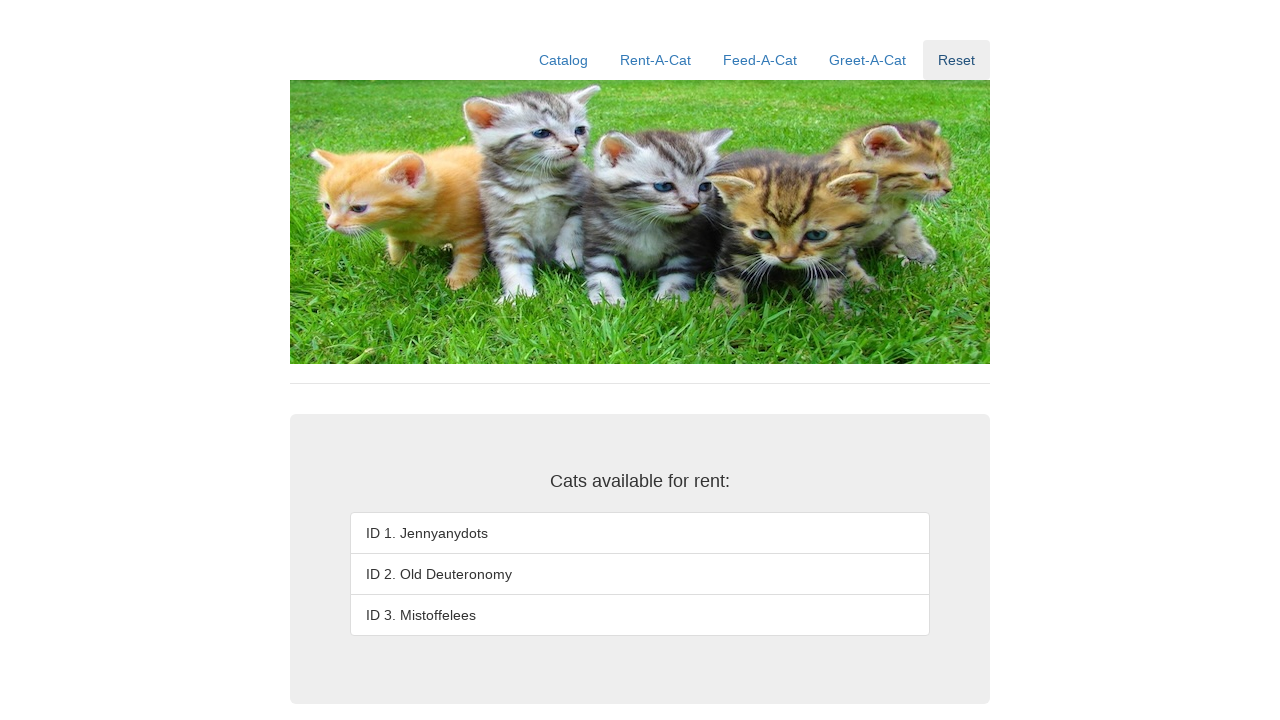

Verified first cat 'ID 1. Jennyanydots' is listed
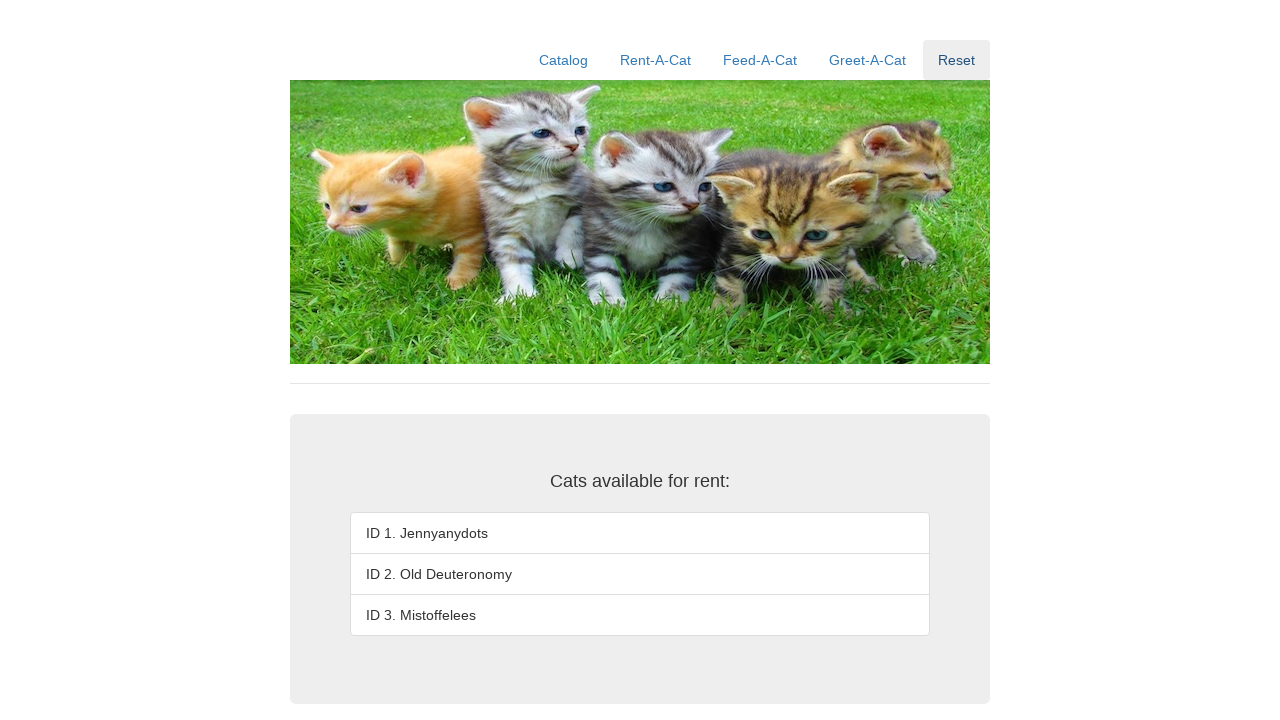

Verified second cat 'ID 2. Old Deuteronomy' is listed
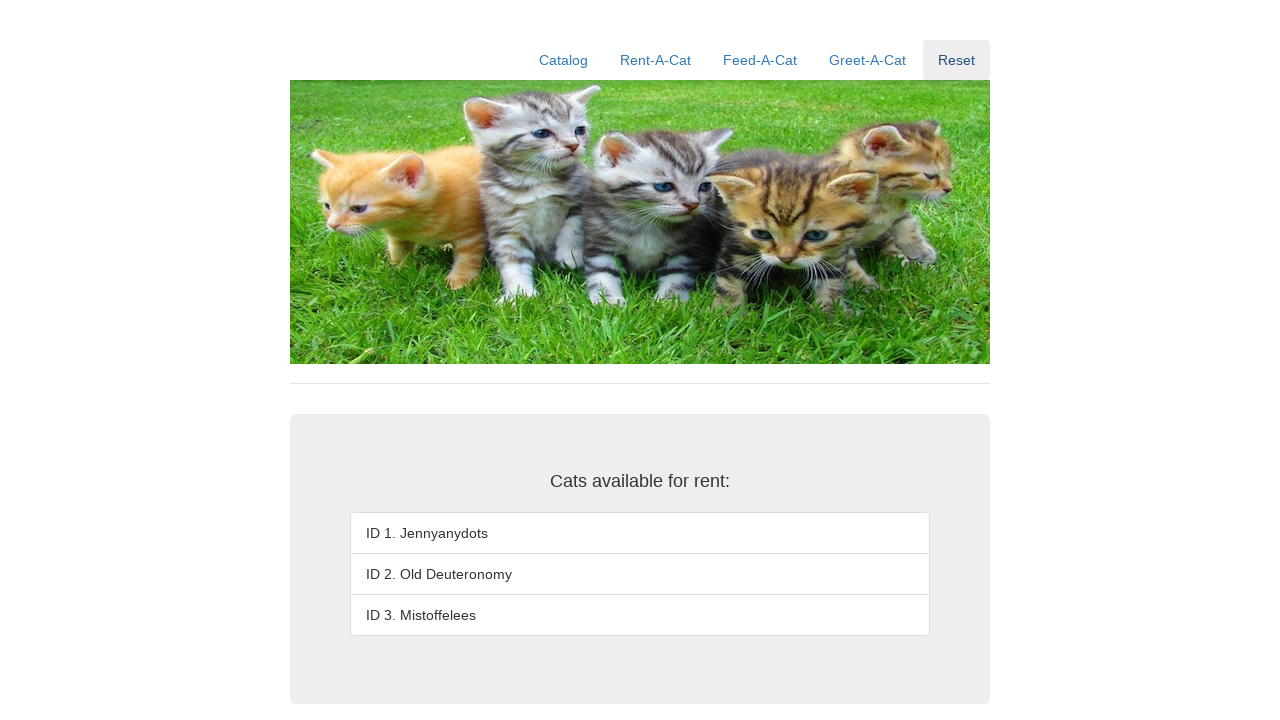

Verified third cat 'ID 3. Mistoffelees' is listed
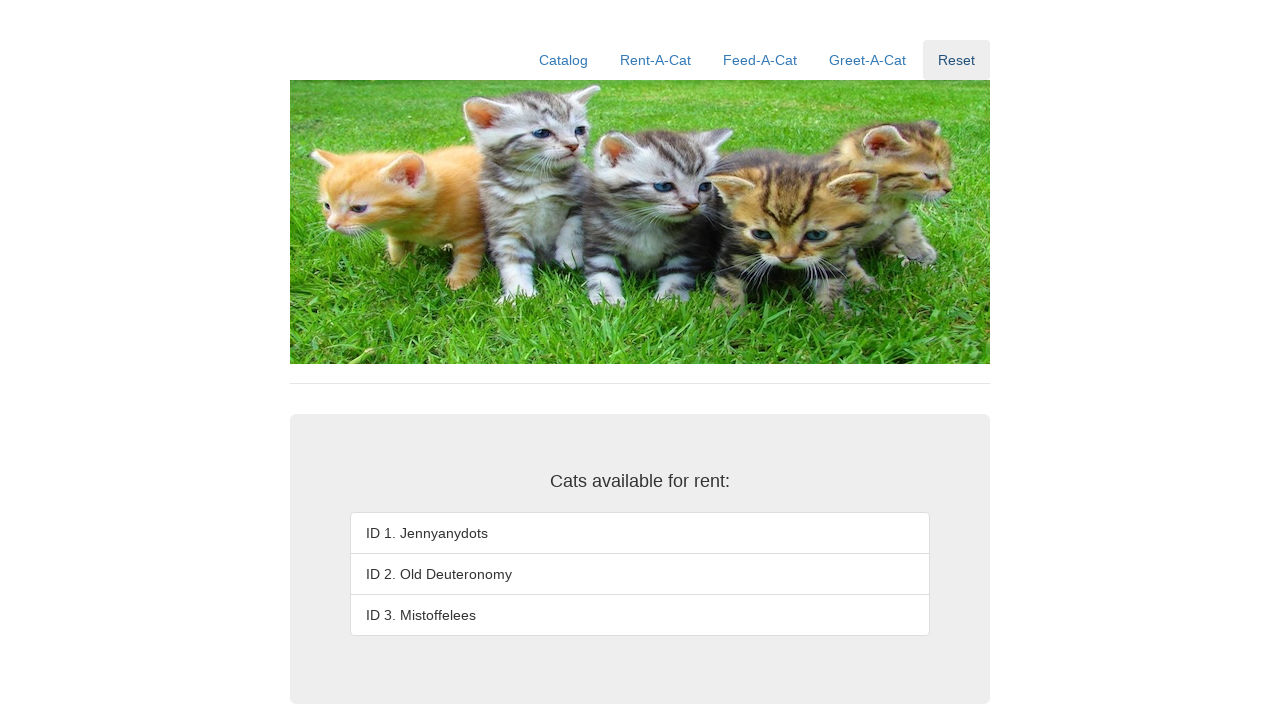

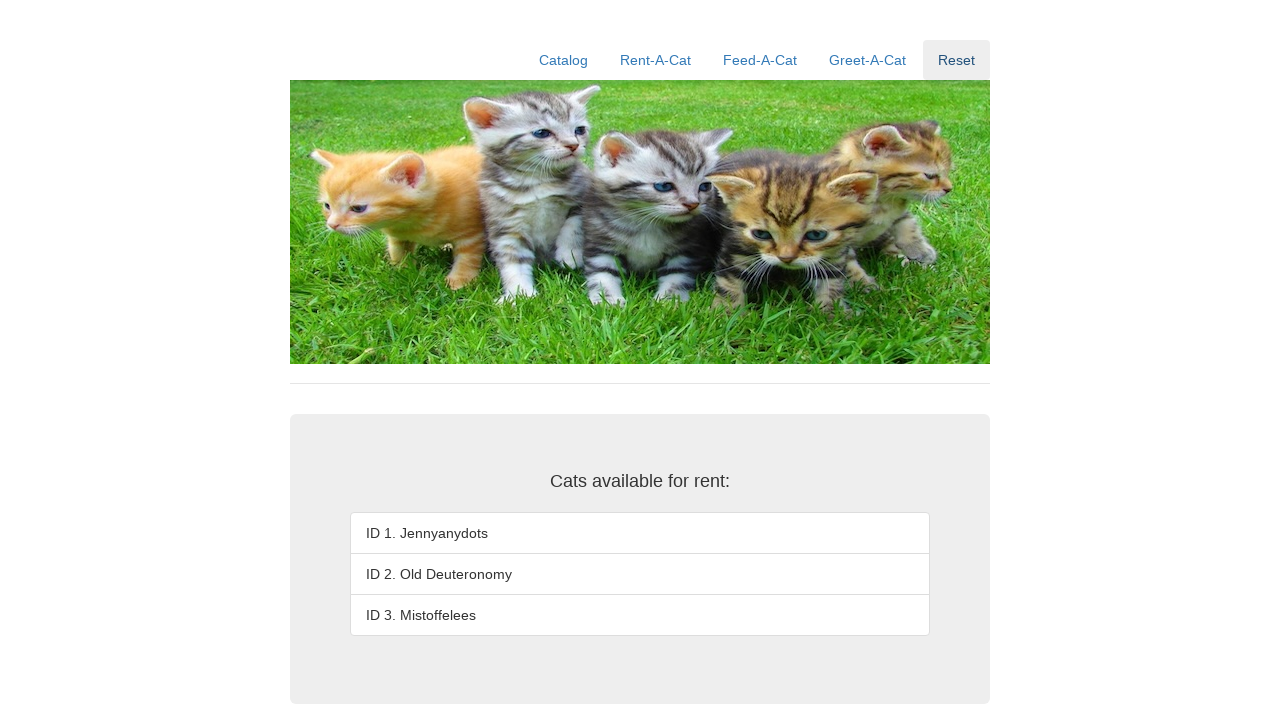